Tests contact us form by navigating to contact page, filling name, email, subject, message, submitting and accepting alert

Starting URL: https://automationexercise.com

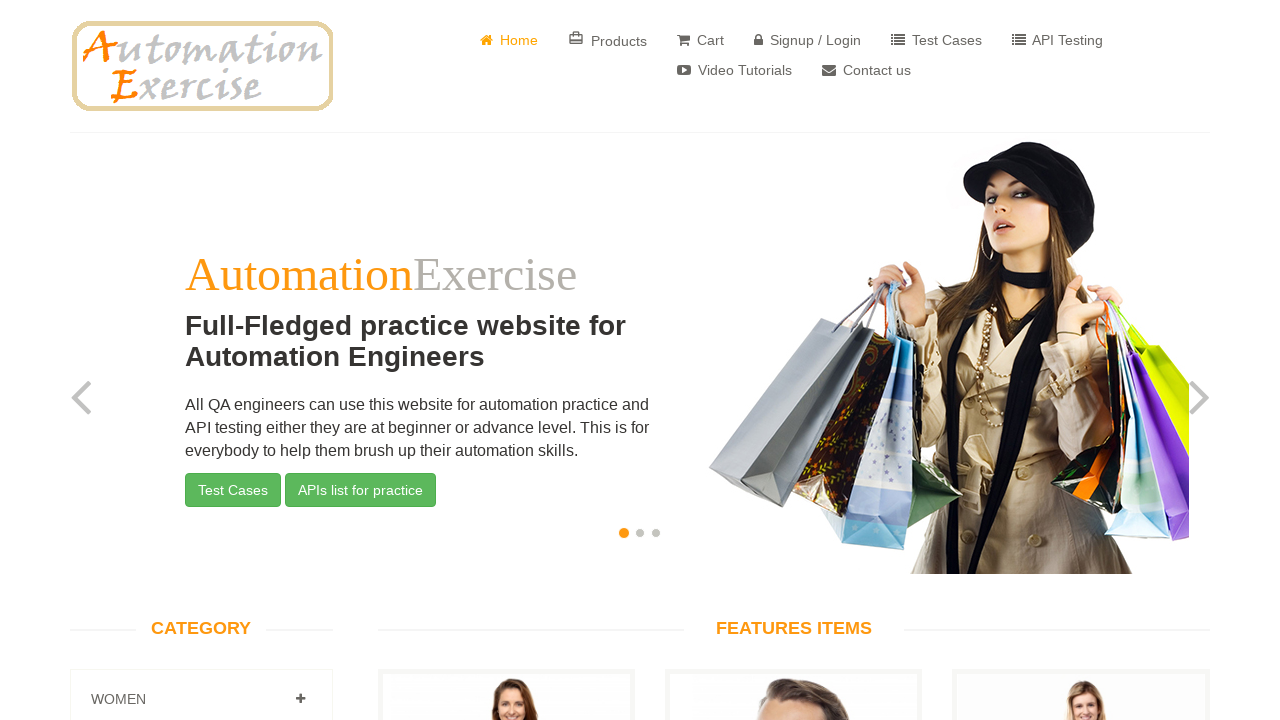

Clicked on Contact Us link at (866, 70) on a[href='/contact_us']
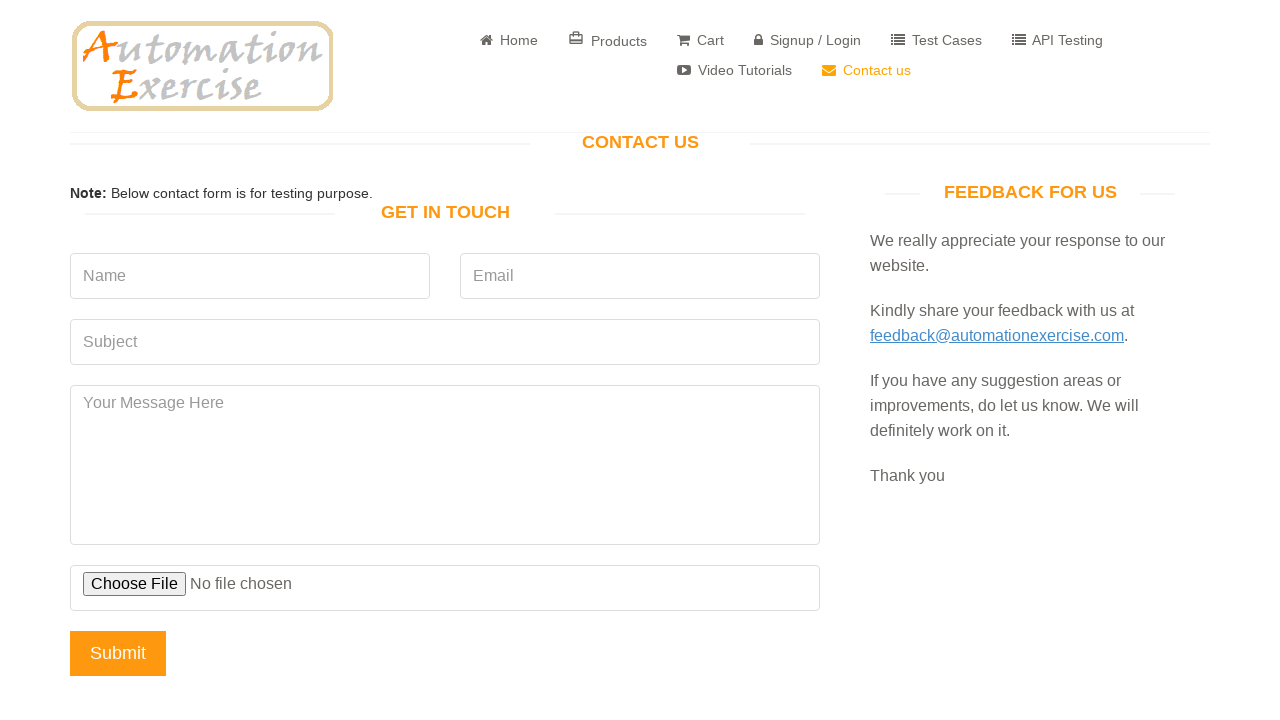

Filled name field with 'Tom' on input[placeholder='Name']
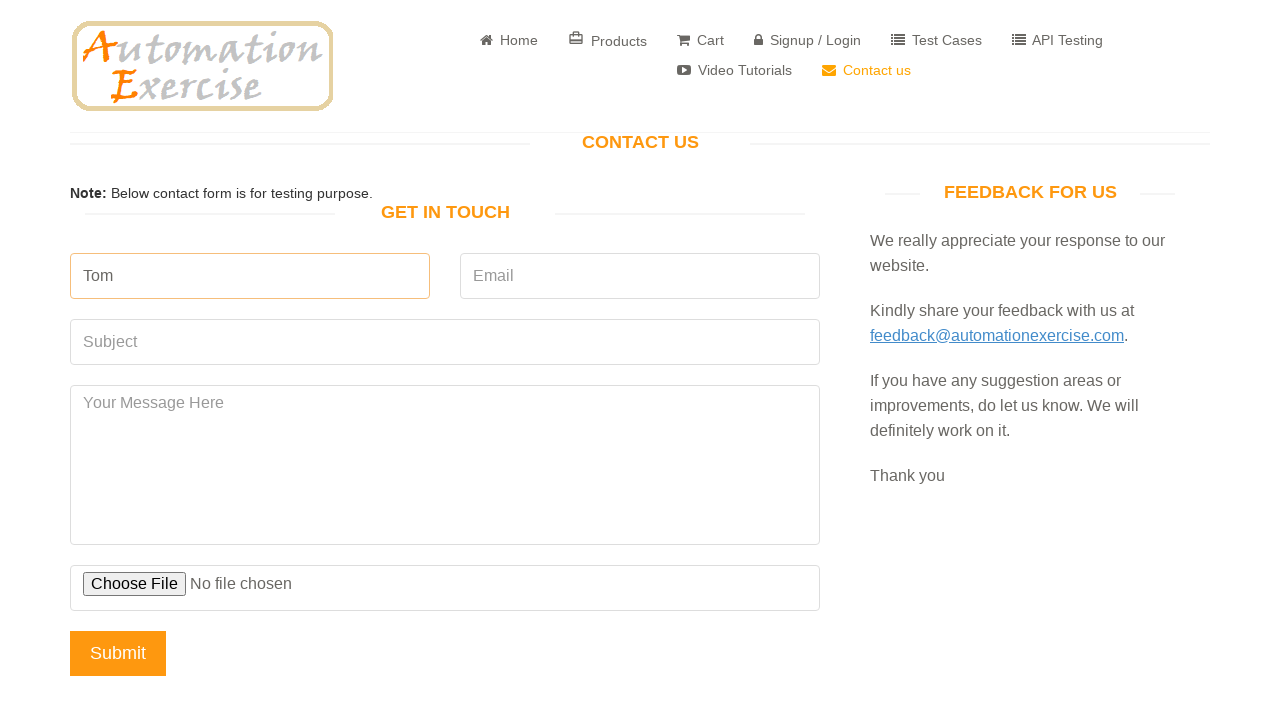

Filled email field with 'contacttest7392@gmail.com' on input[placeholder='Email']
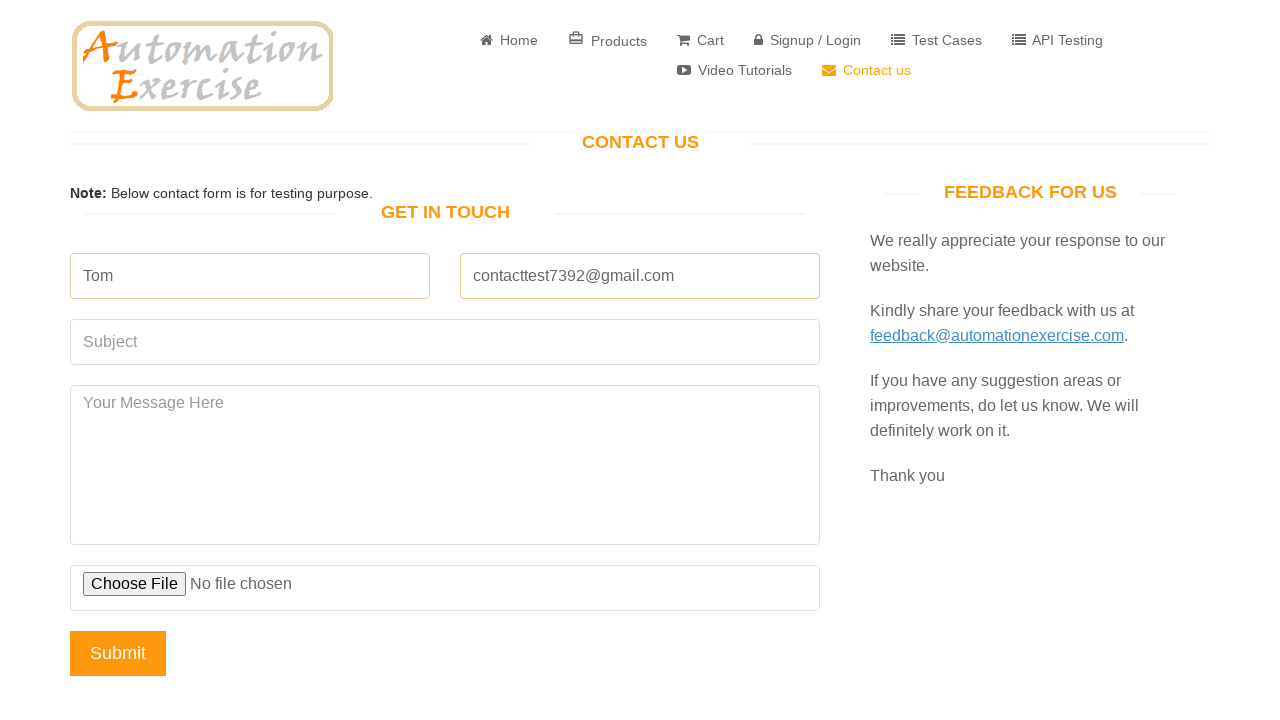

Filled subject field with 'Claim' on input[placeholder='Subject']
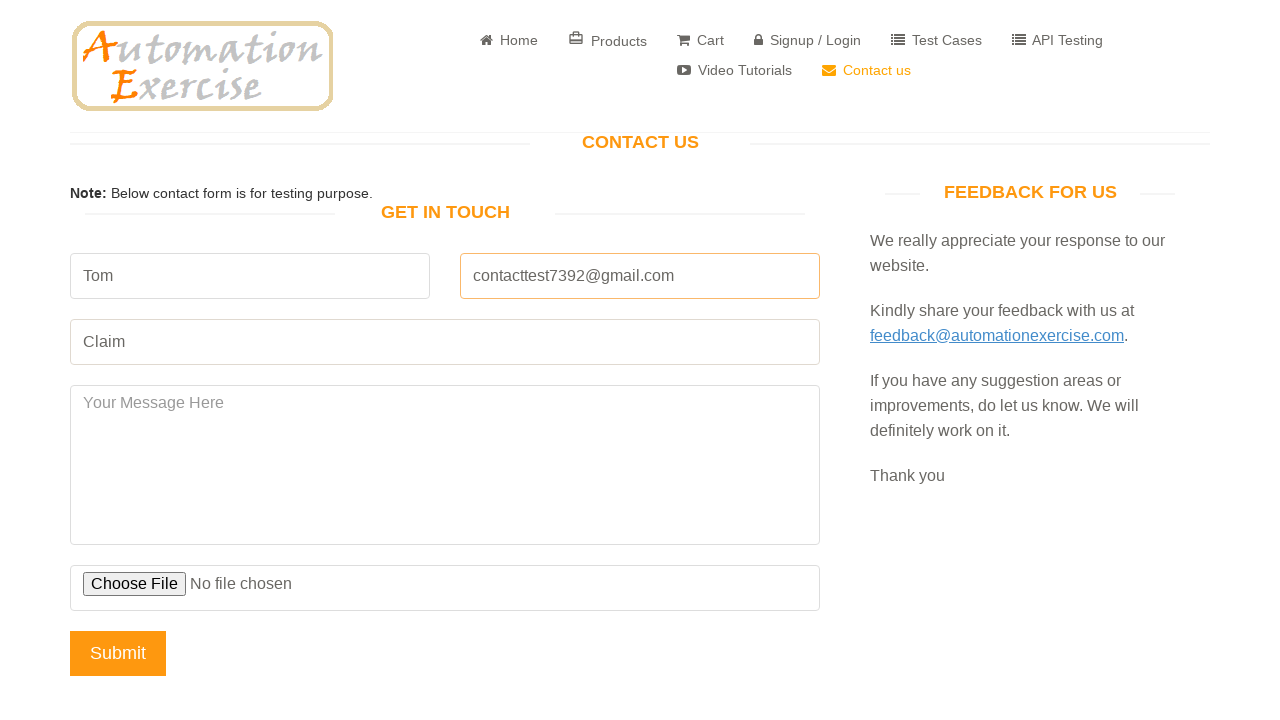

Filled message field with 'My problem is....' on #message
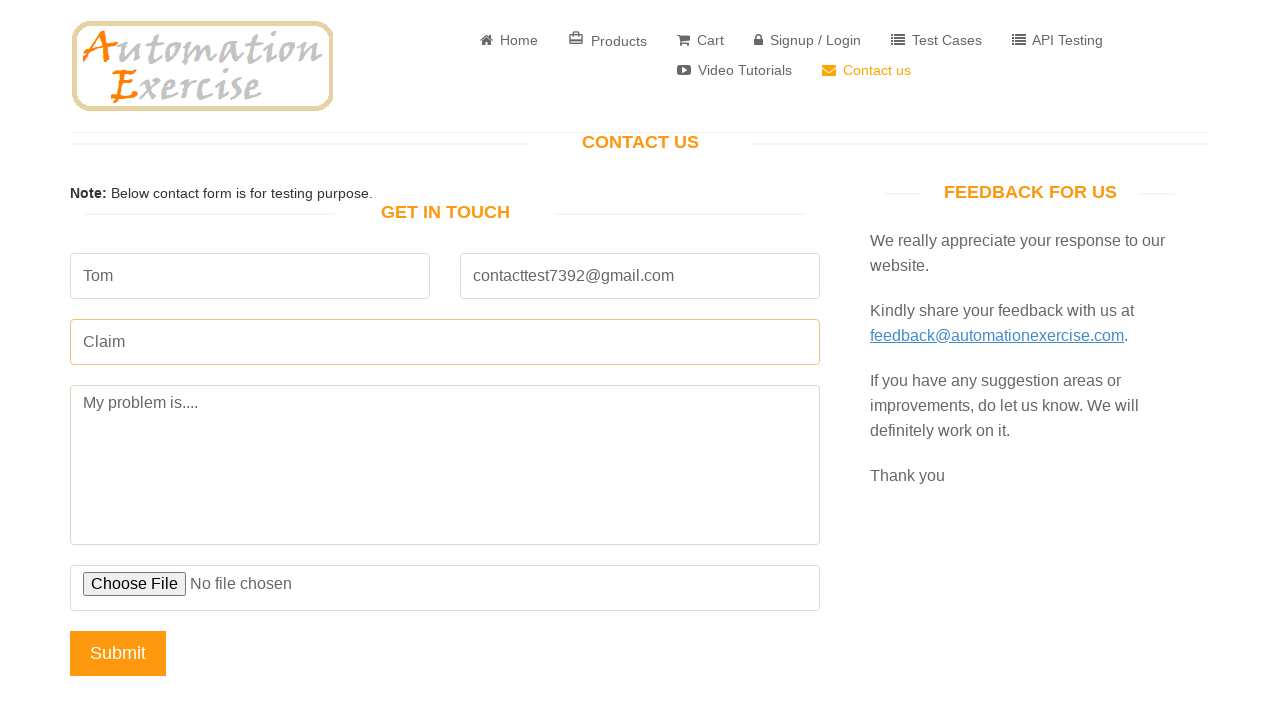

Set up dialog handler to accept alerts
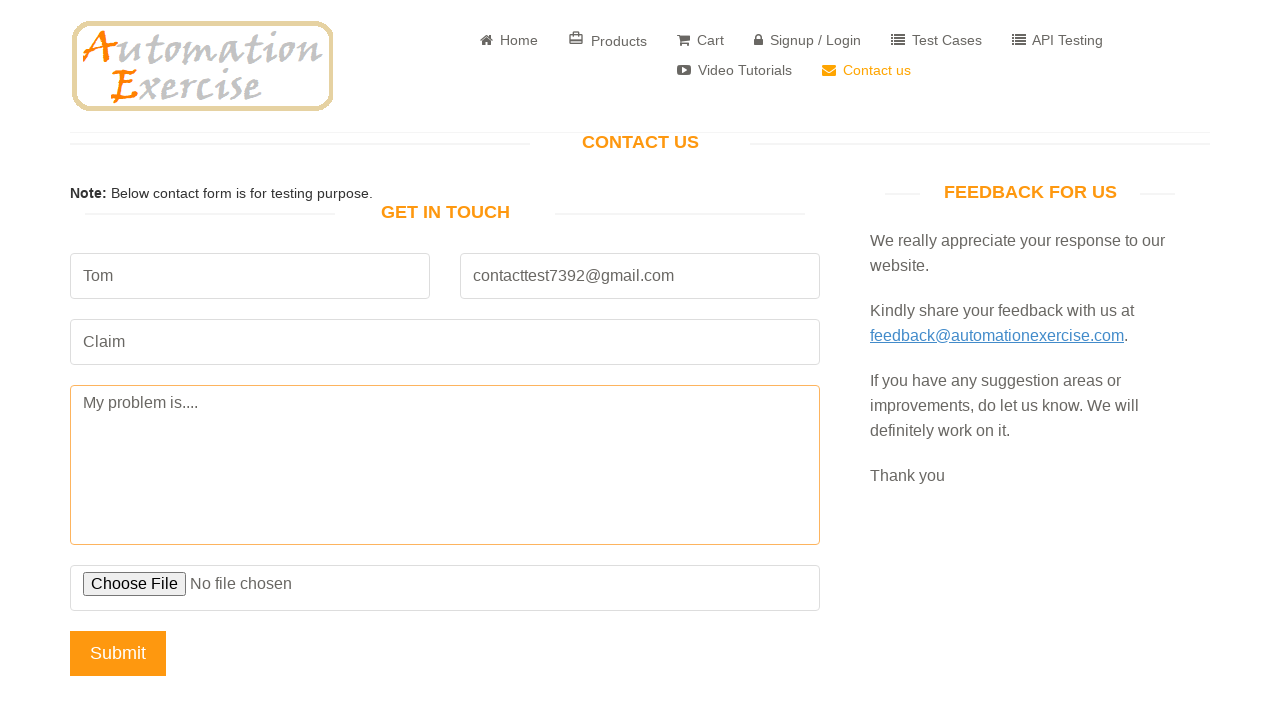

Clicked submit button to send contact form at (118, 653) on input[name='submit']
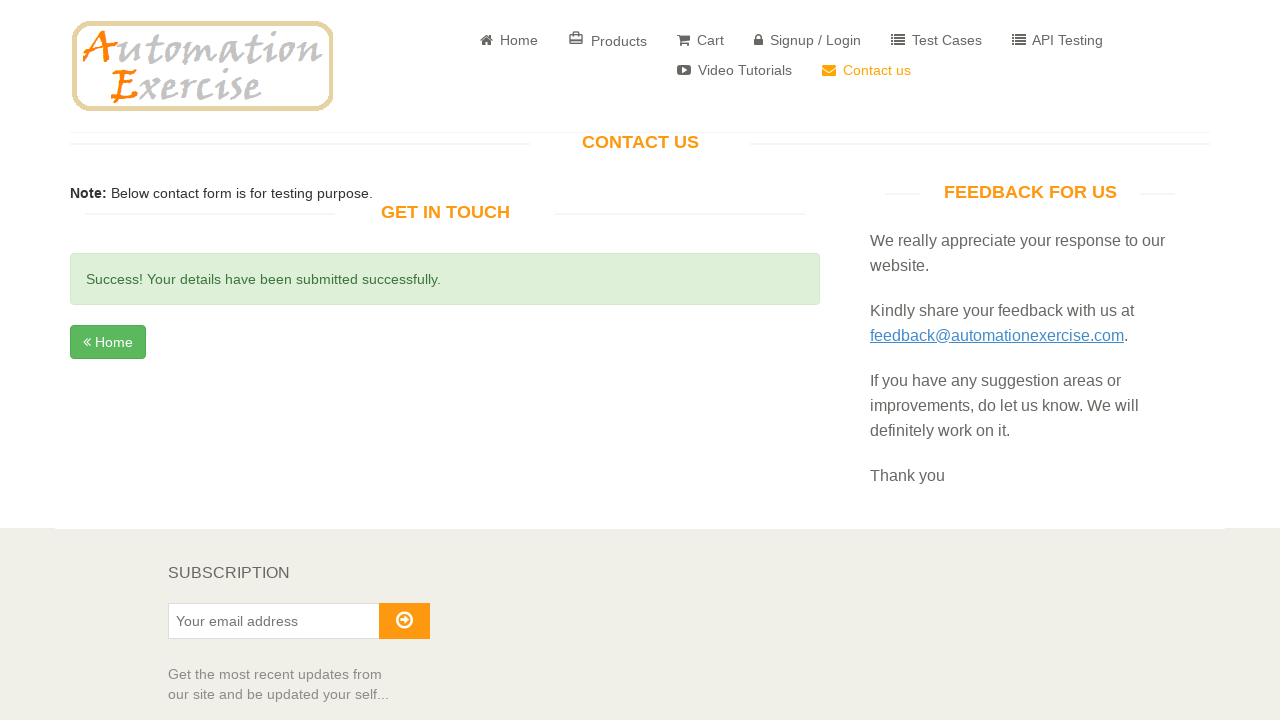

Contact form success message appeared
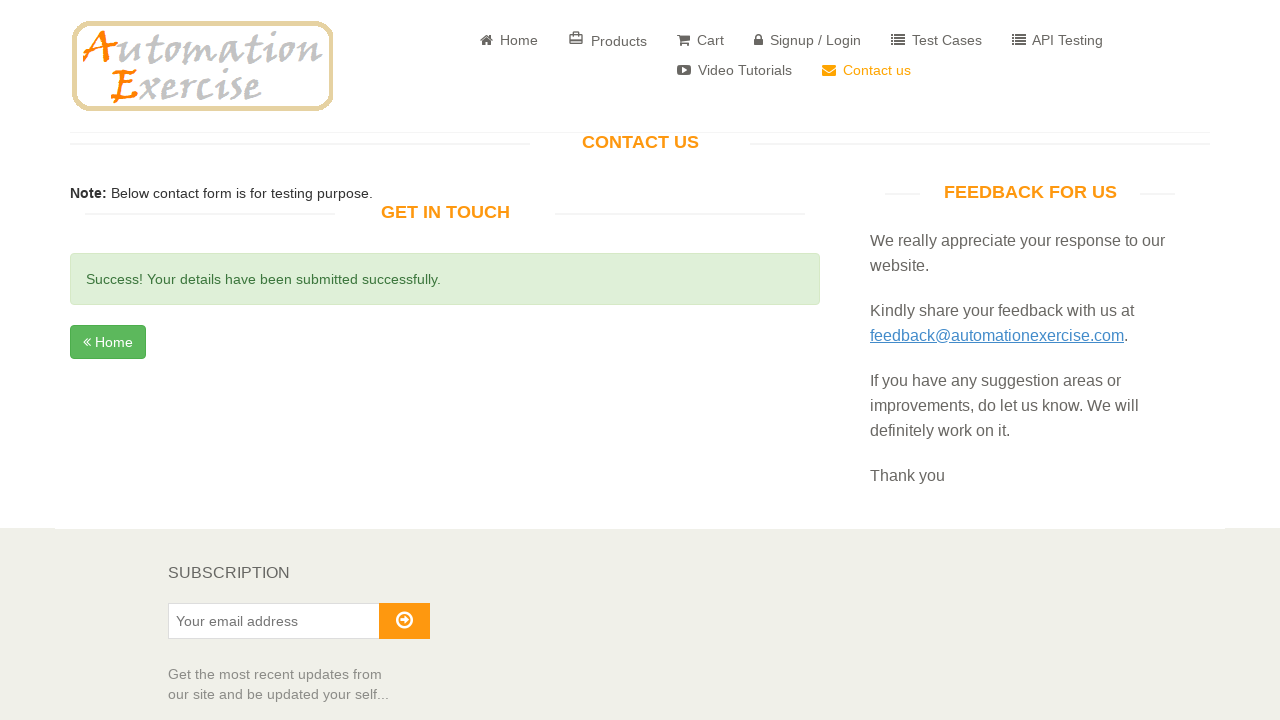

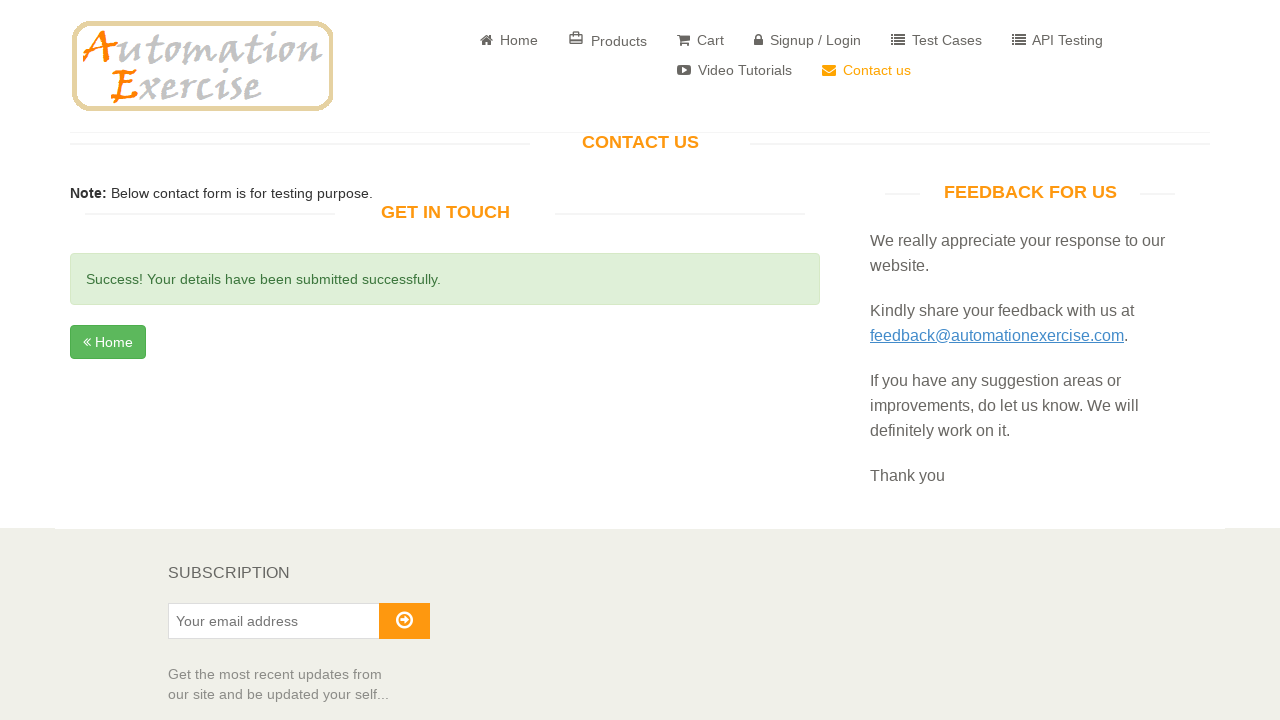